Tests prompt JavaScript alert by clicking the Prompt Alert button, entering a custom message, and accepting the prompt.

Starting URL: https://v1.training-support.net/selenium/javascript-alerts

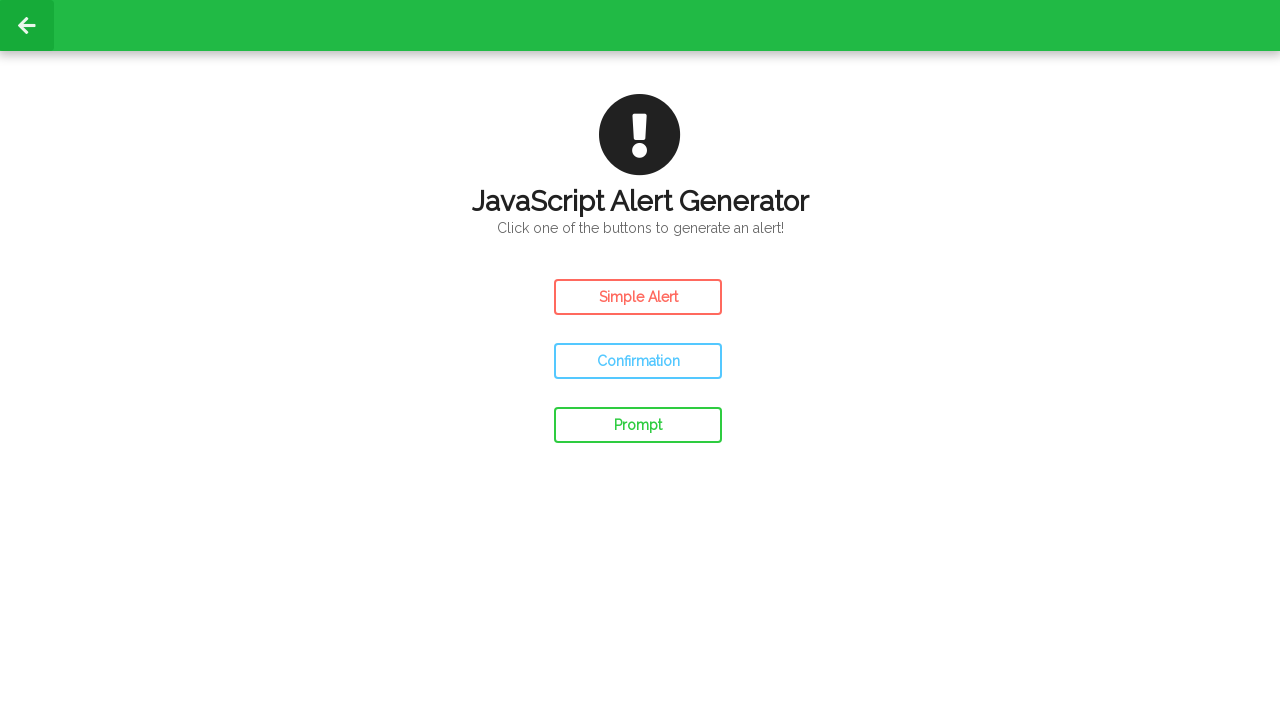

Set up dialog handler to accept prompt with custom message
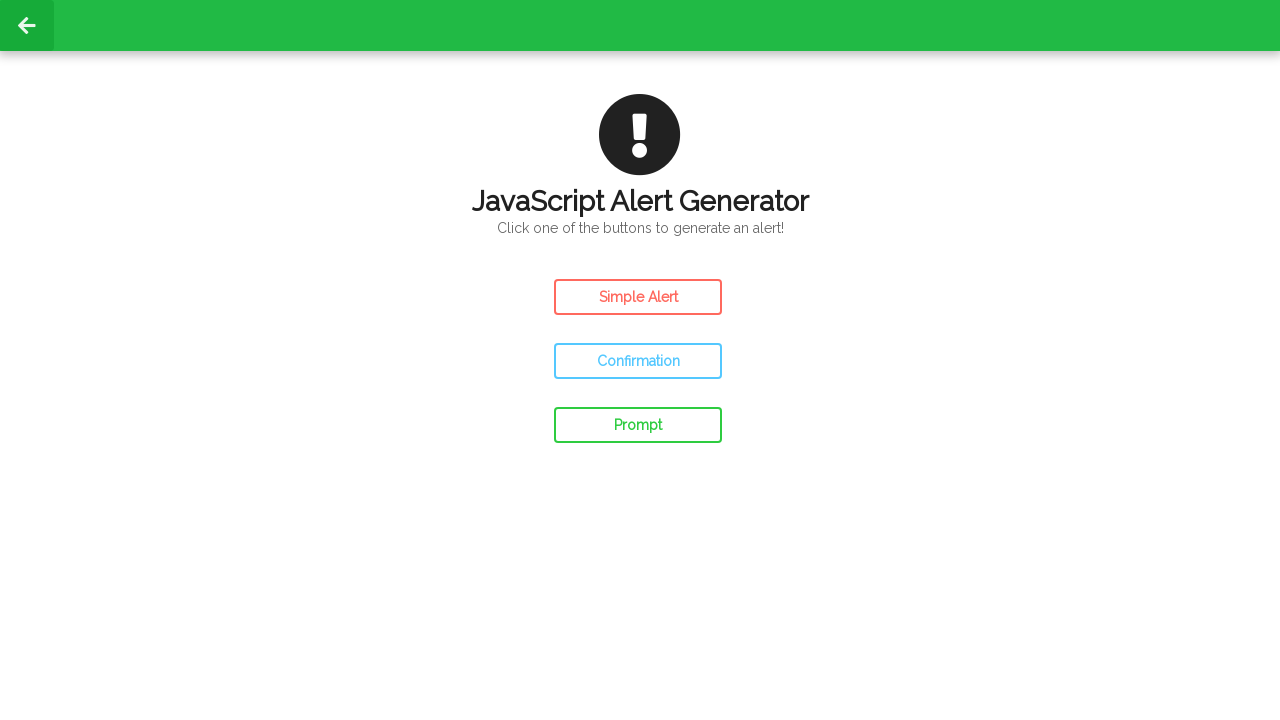

Clicked Prompt Alert button at (638, 425) on #prompt
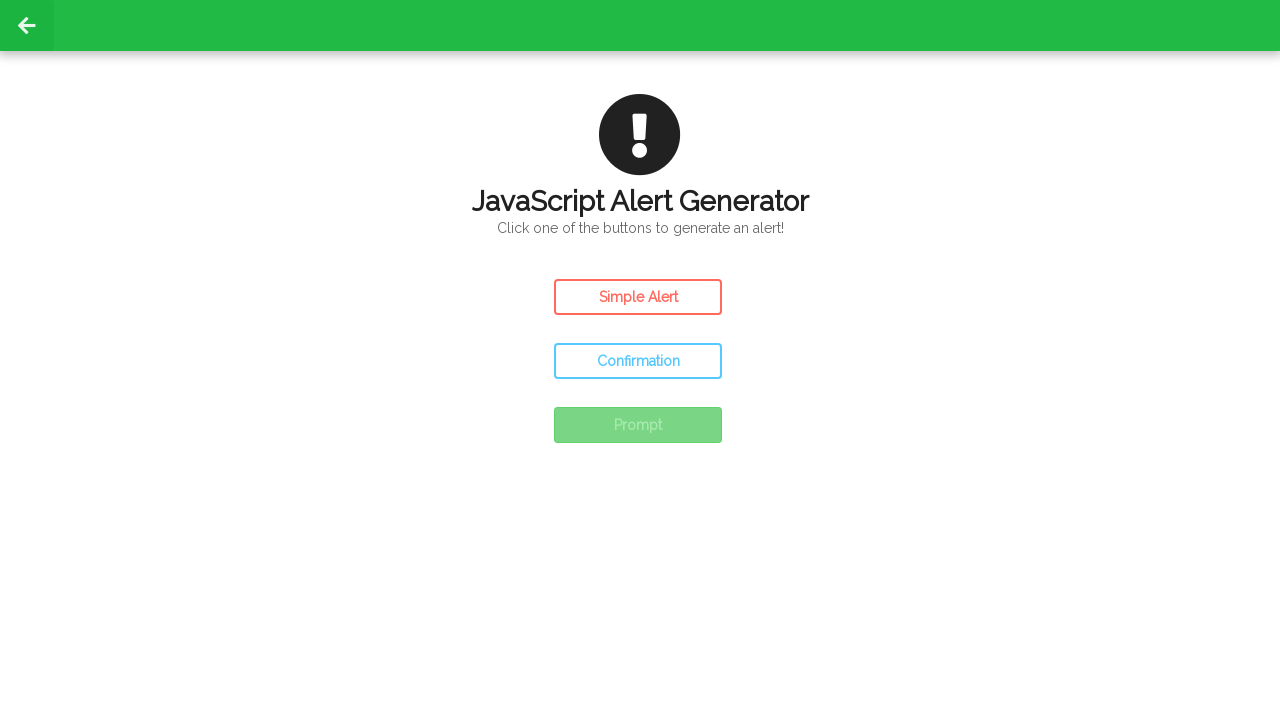

Waited for prompt alert to be triggered and handled
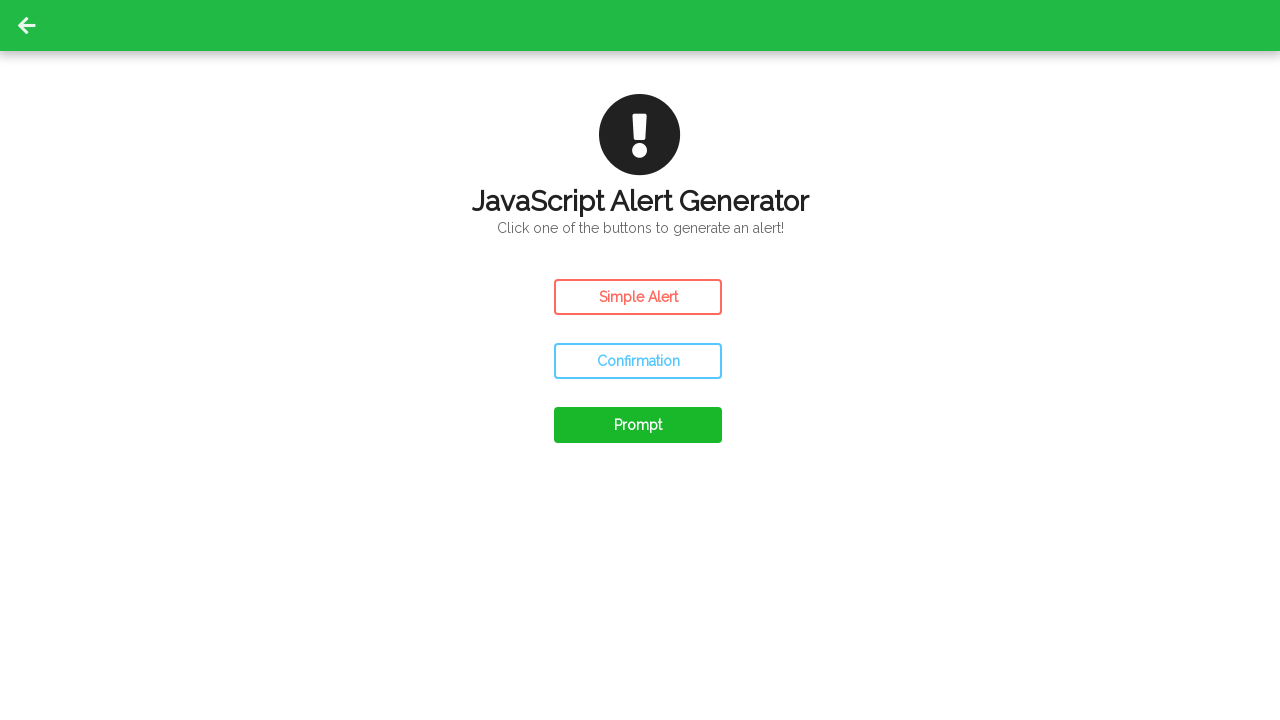

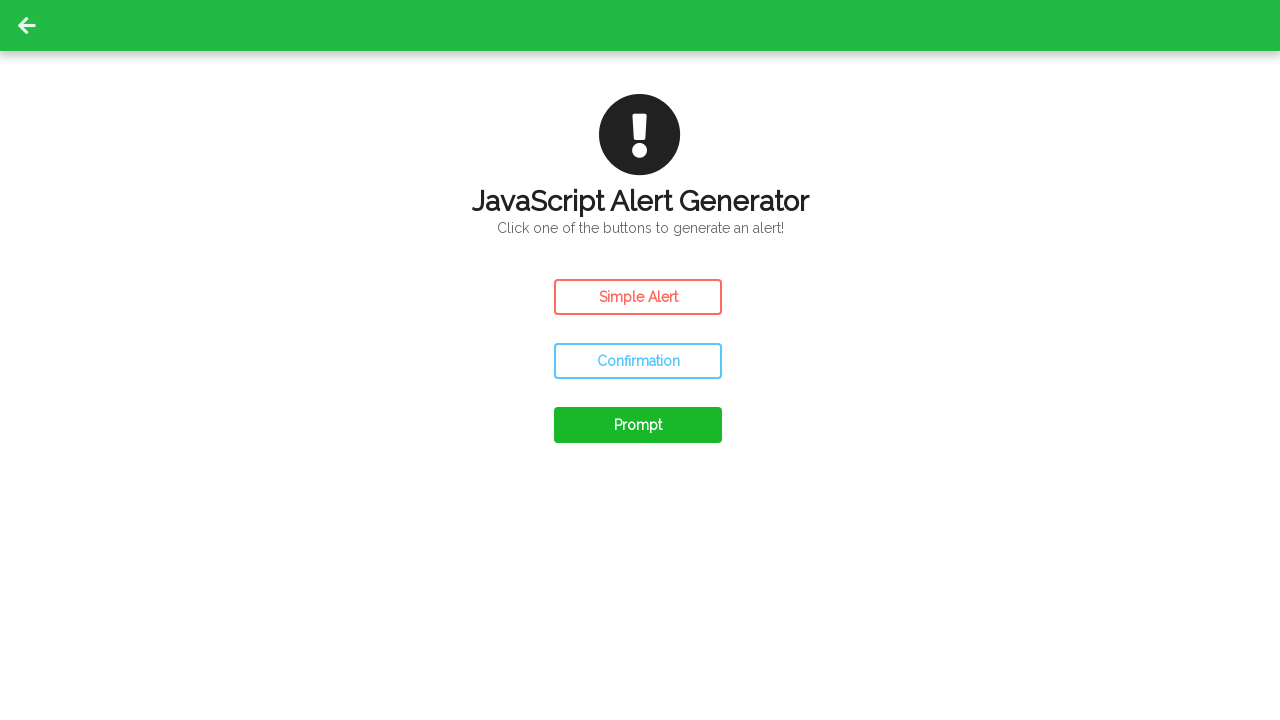